Demonstrates basic browser commands by navigating to a webpage, retrieving page title, URL, and page source, then refreshing and closing the browser.

Starting URL: http://daringfireball.net/

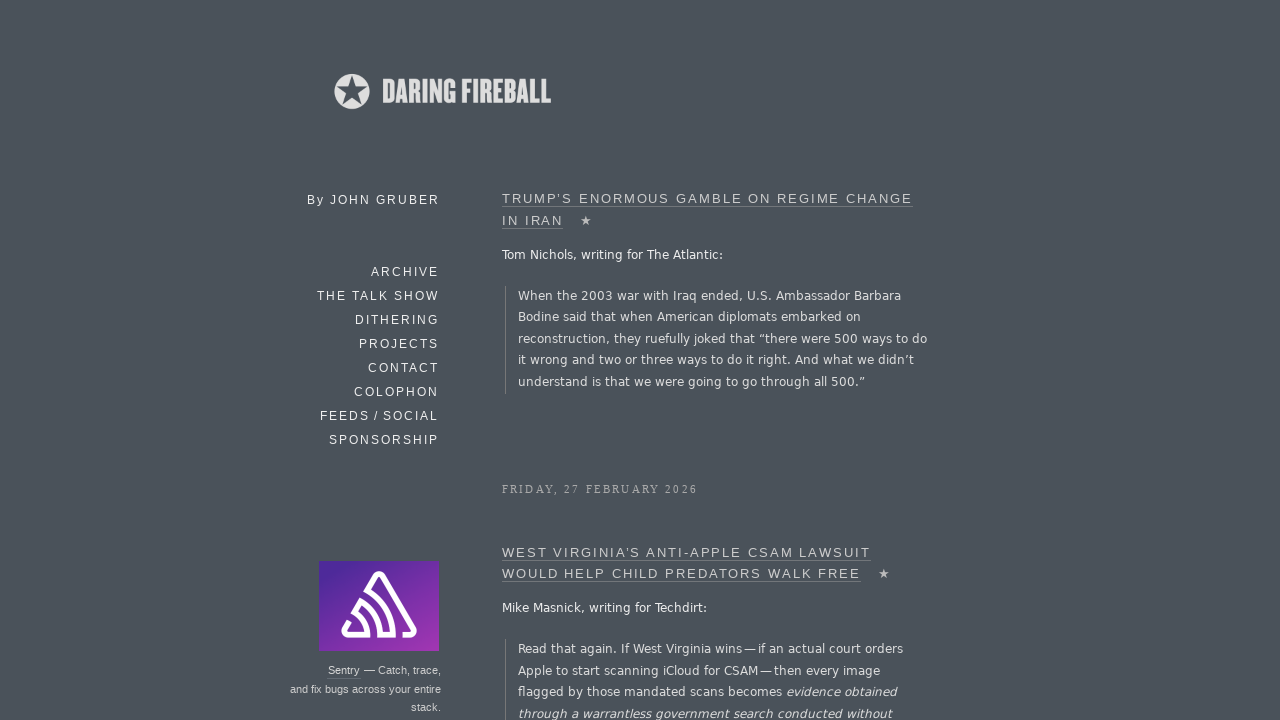

Retrieved page title
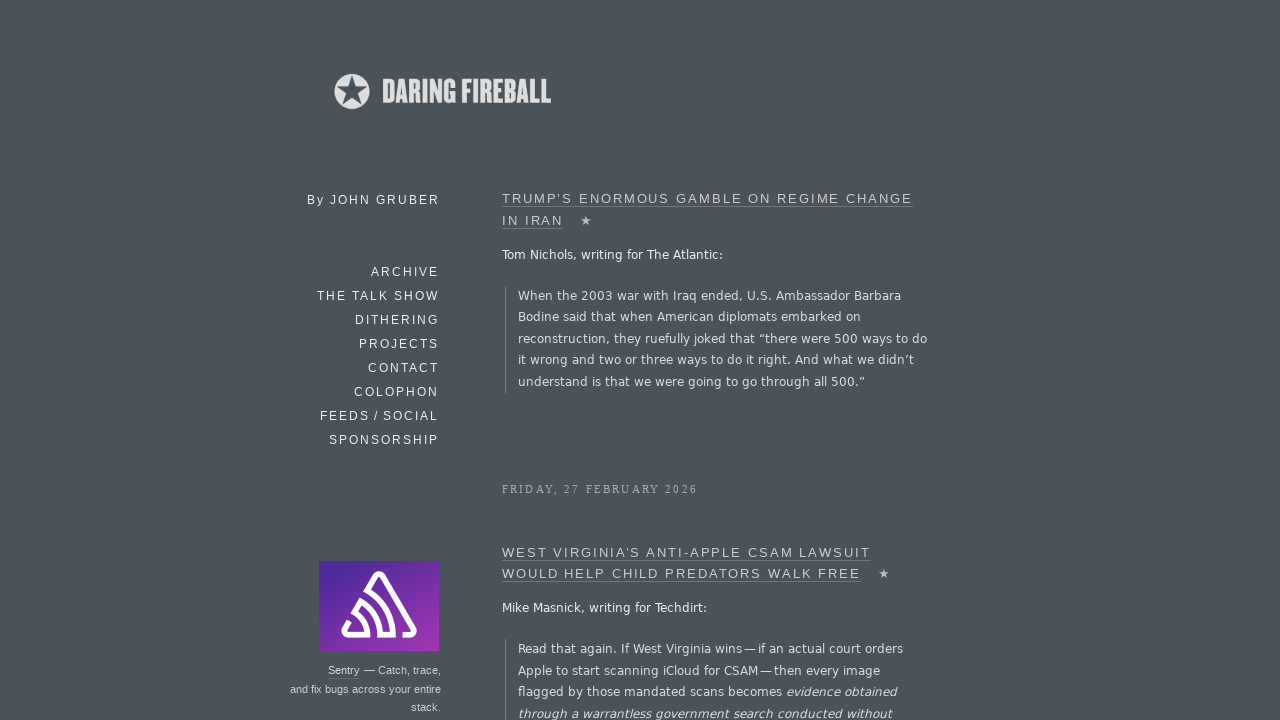

Calculated page title length
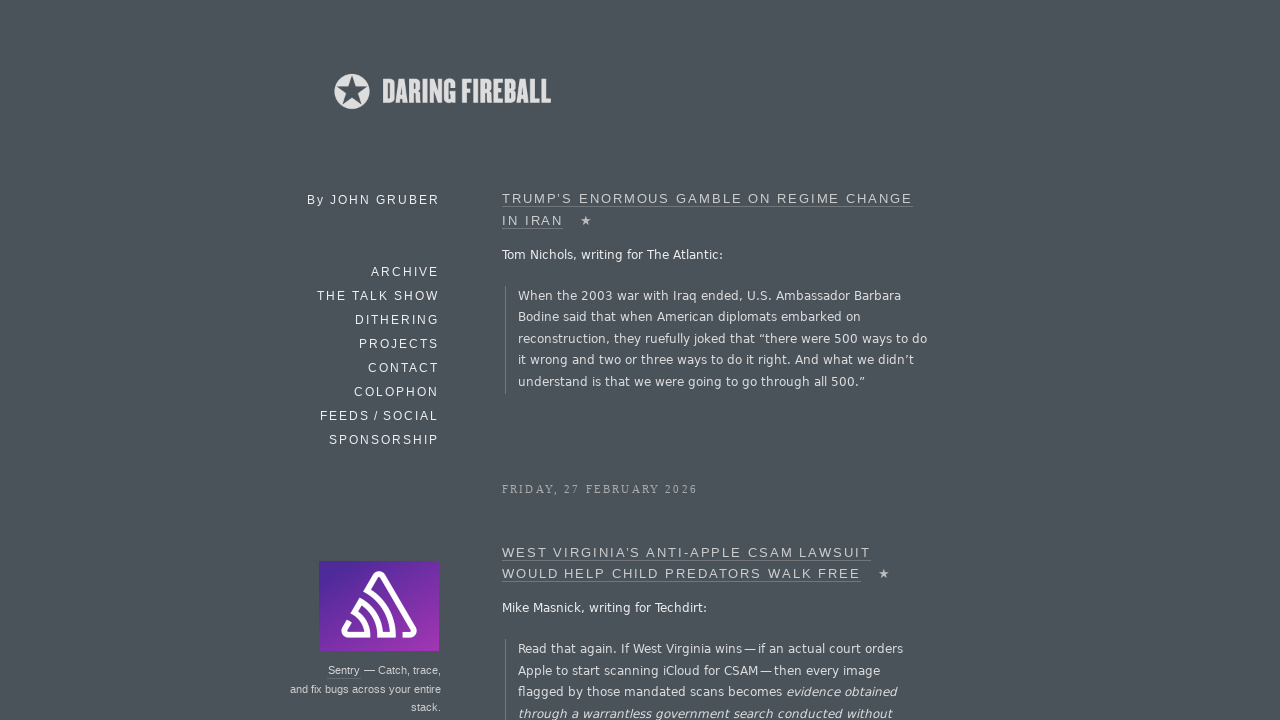

Retrieved current URL
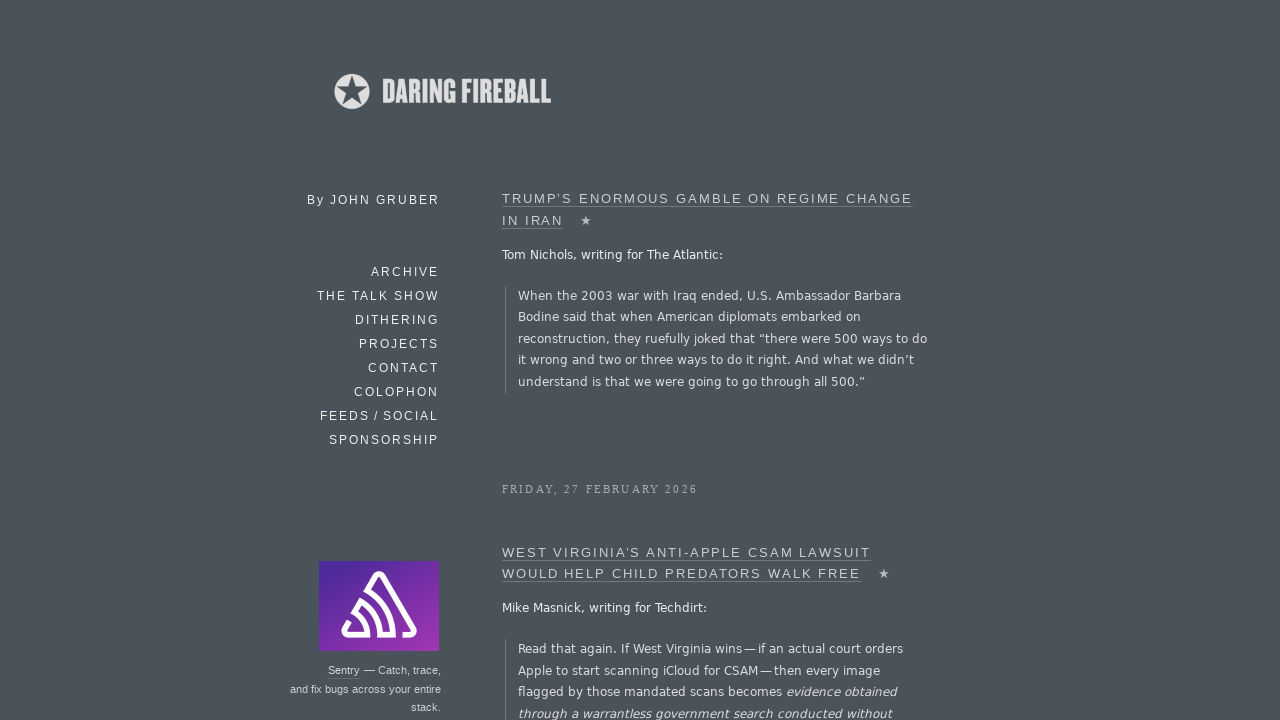

Calculated current URL length
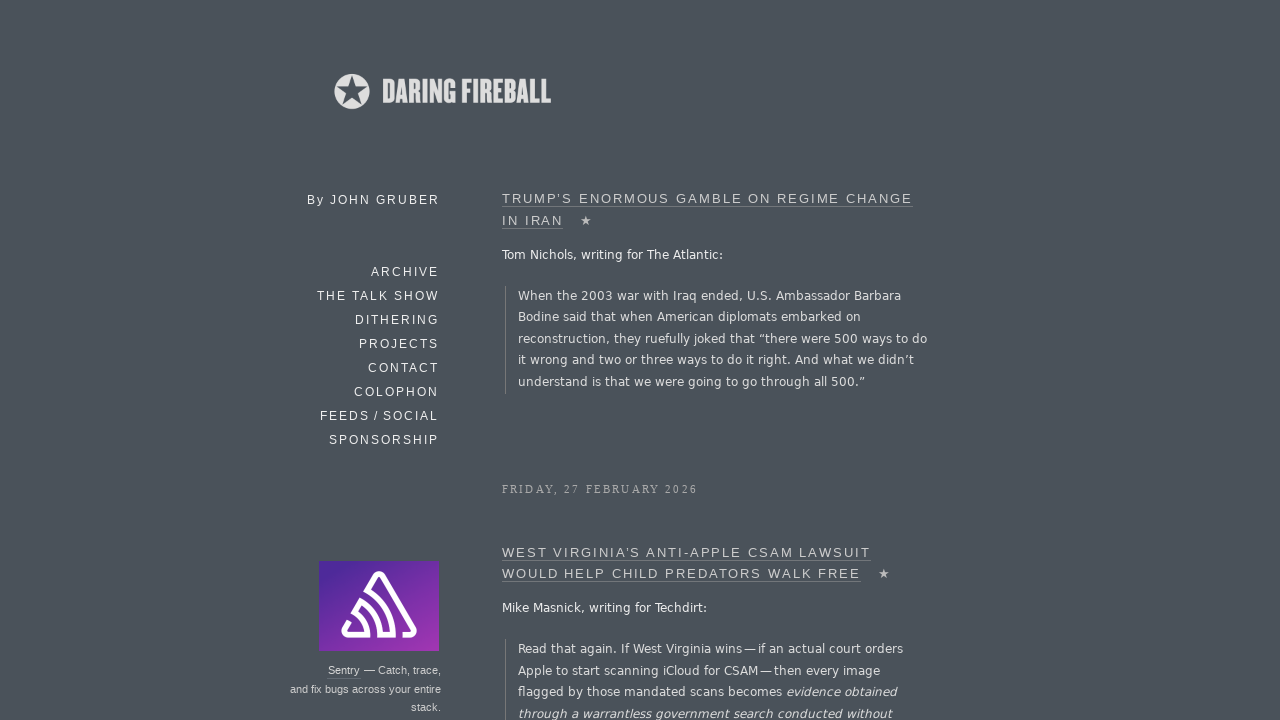

Refreshed the current page
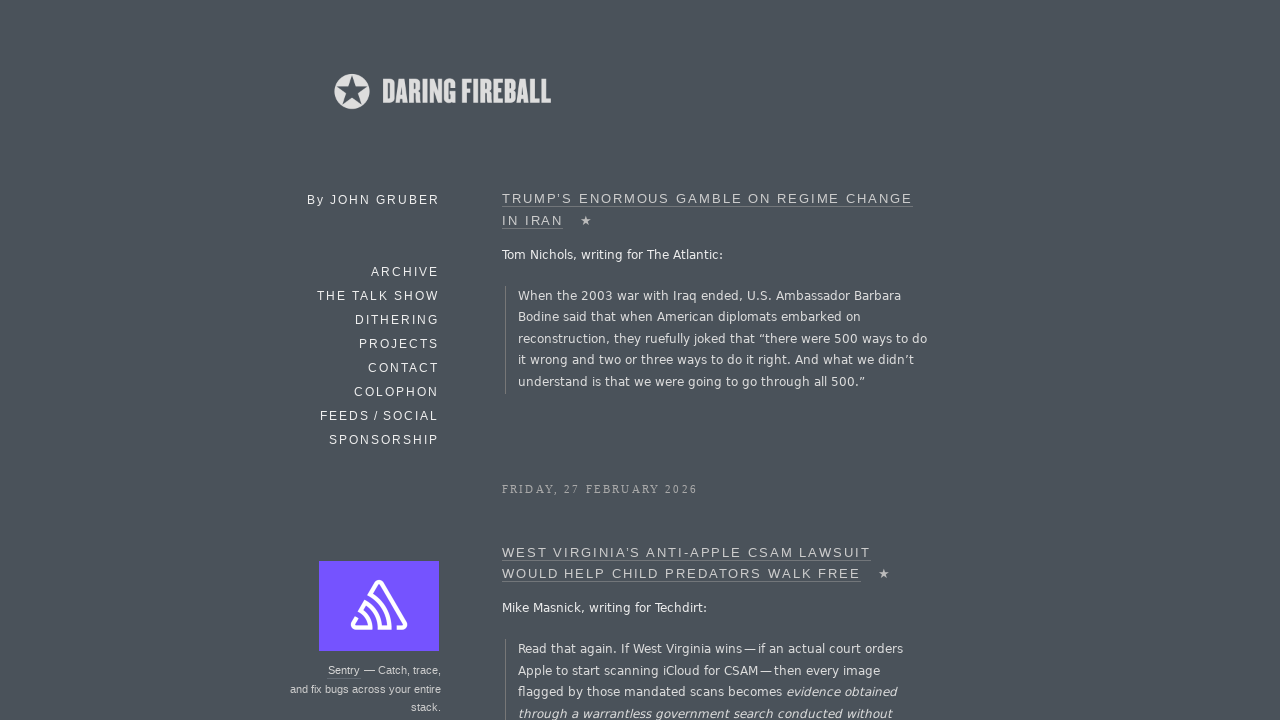

Retrieved page source content
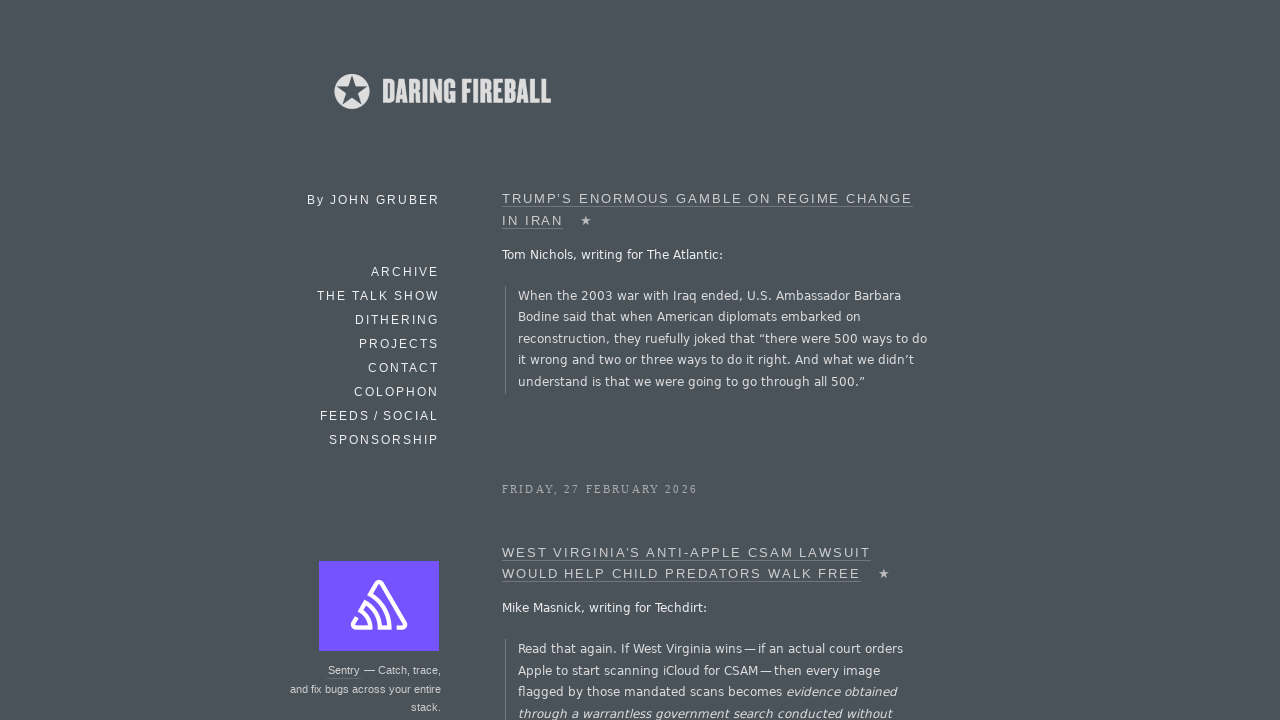

Calculated page source length
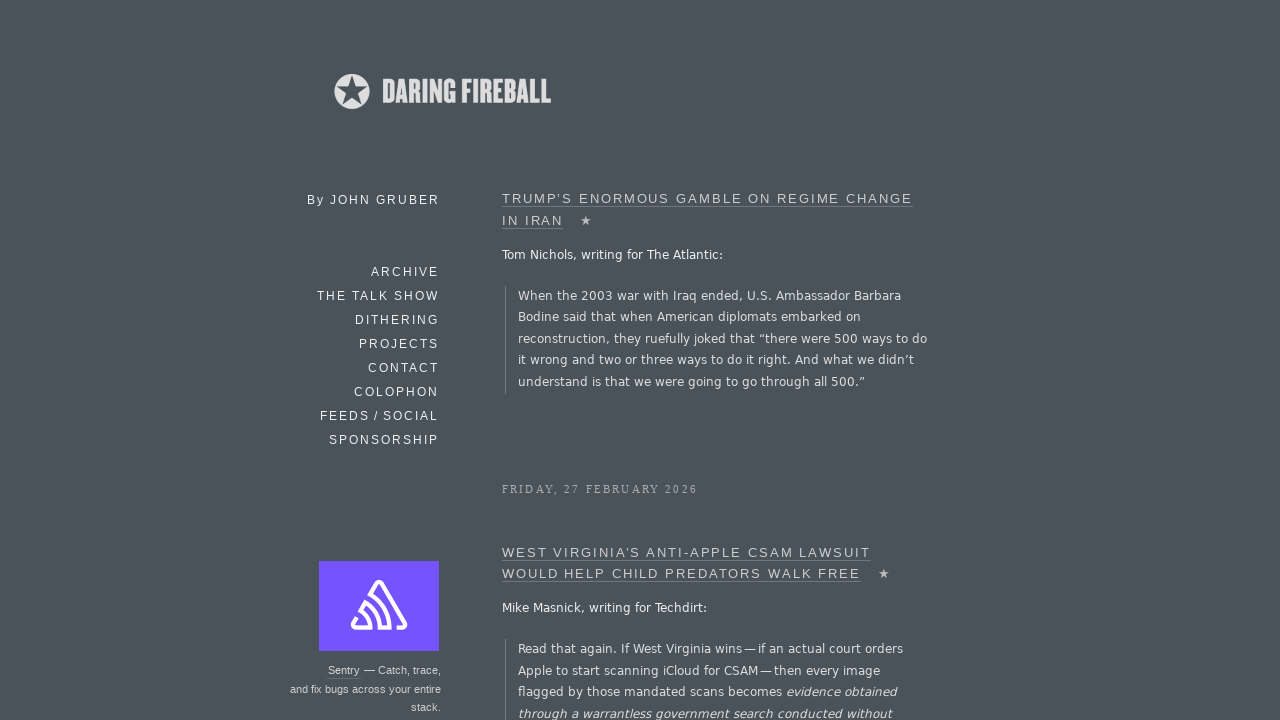

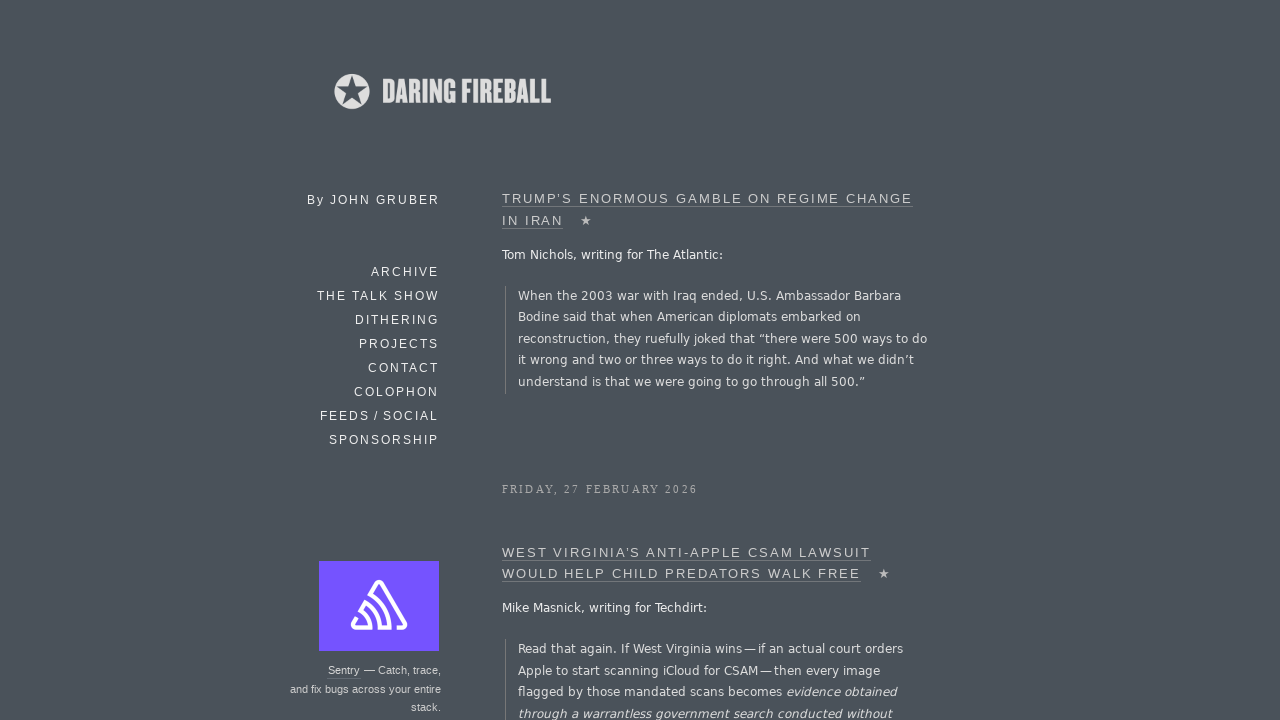